Tests un-marking todo items as complete by unchecking their checkboxes

Starting URL: https://demo.playwright.dev/todomvc

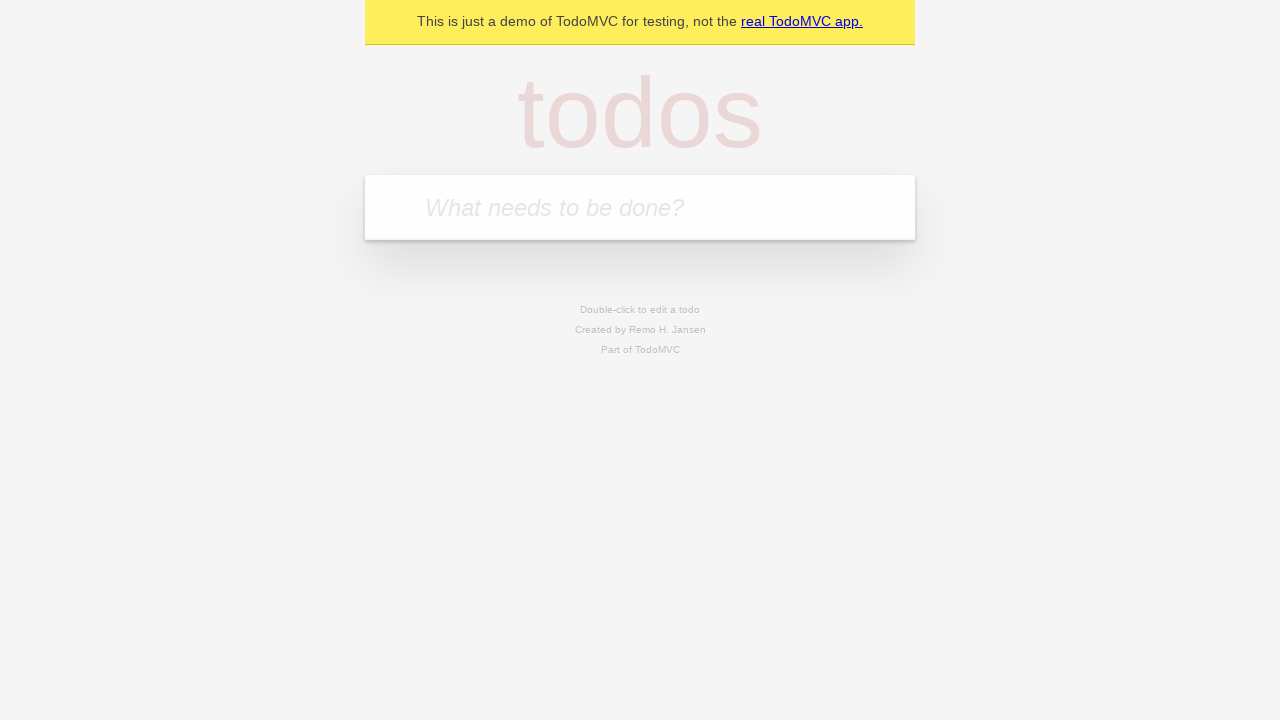

Filled todo input with 'buy some cheese' on internal:attr=[placeholder="What needs to be done?"i]
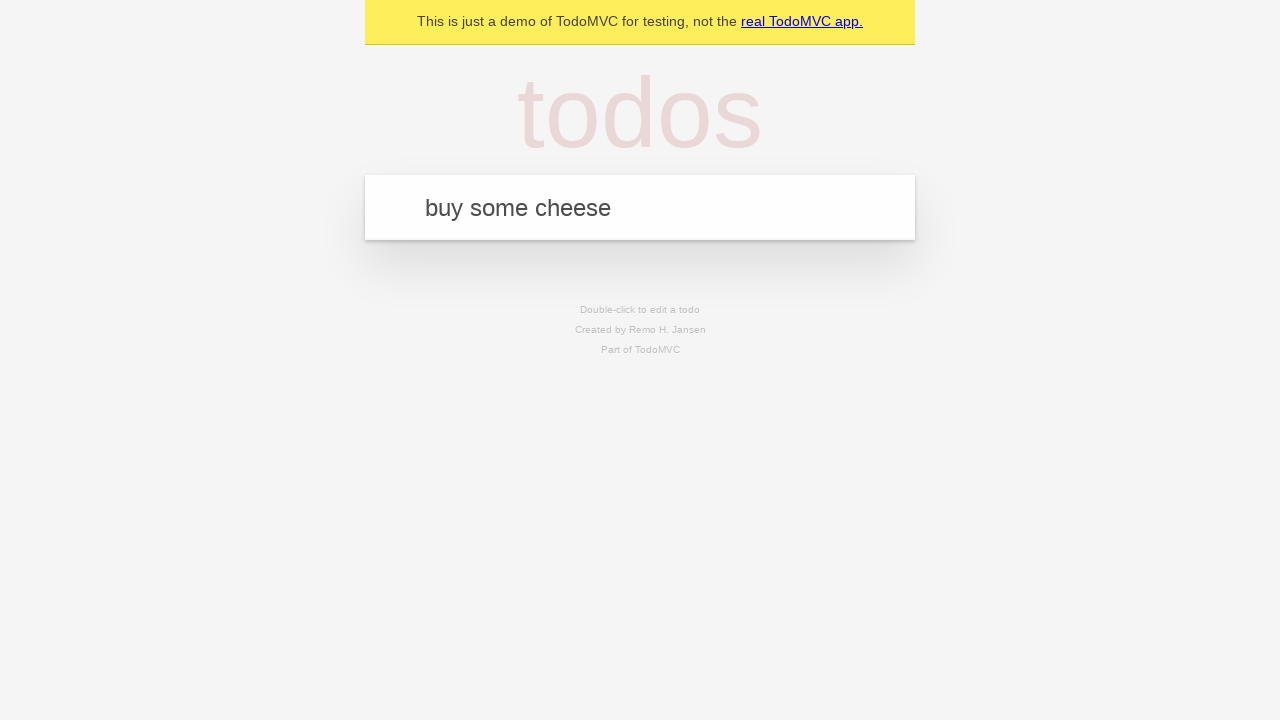

Pressed Enter to create first todo item on internal:attr=[placeholder="What needs to be done?"i]
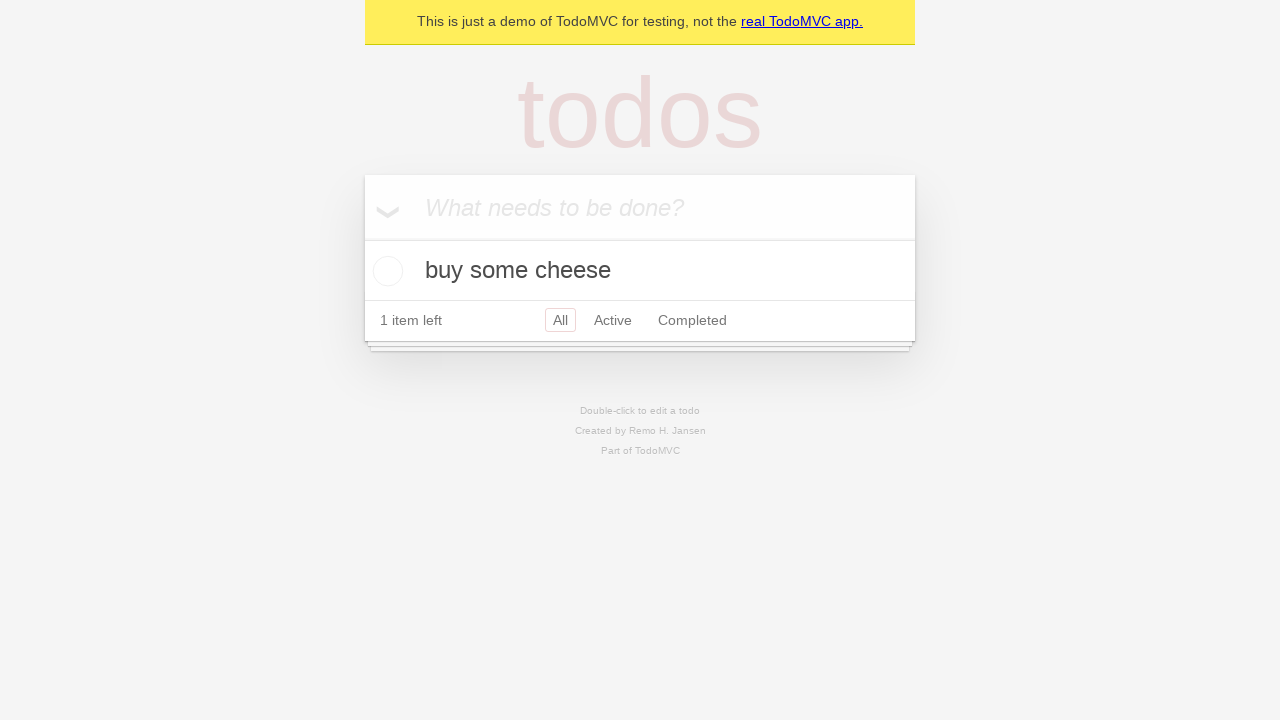

Filled todo input with 'feed the cat' on internal:attr=[placeholder="What needs to be done?"i]
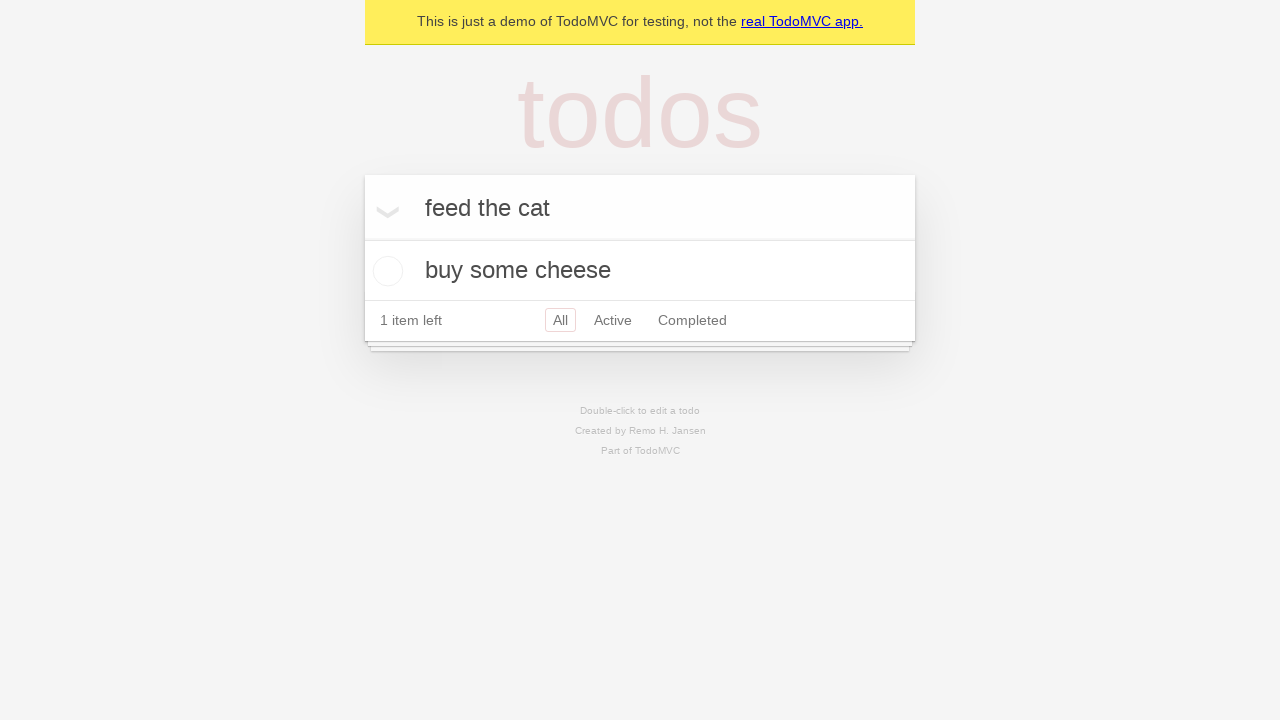

Pressed Enter to create second todo item on internal:attr=[placeholder="What needs to be done?"i]
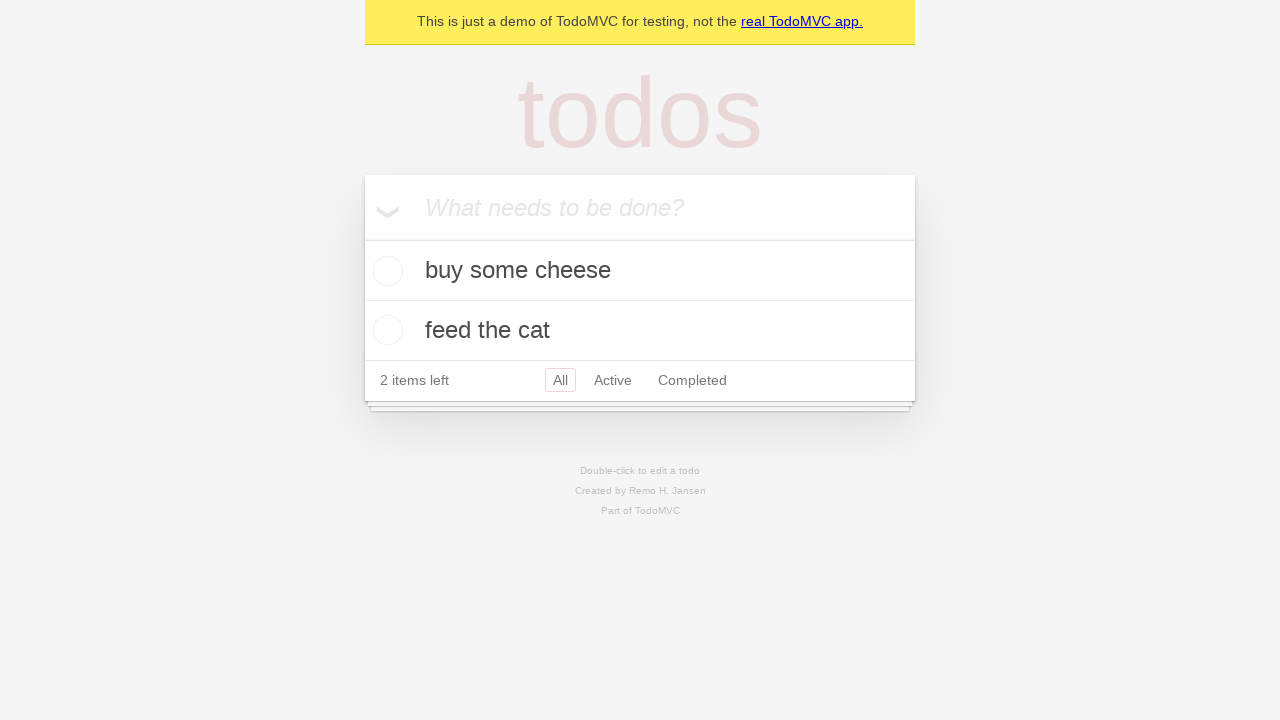

Located the first todo item
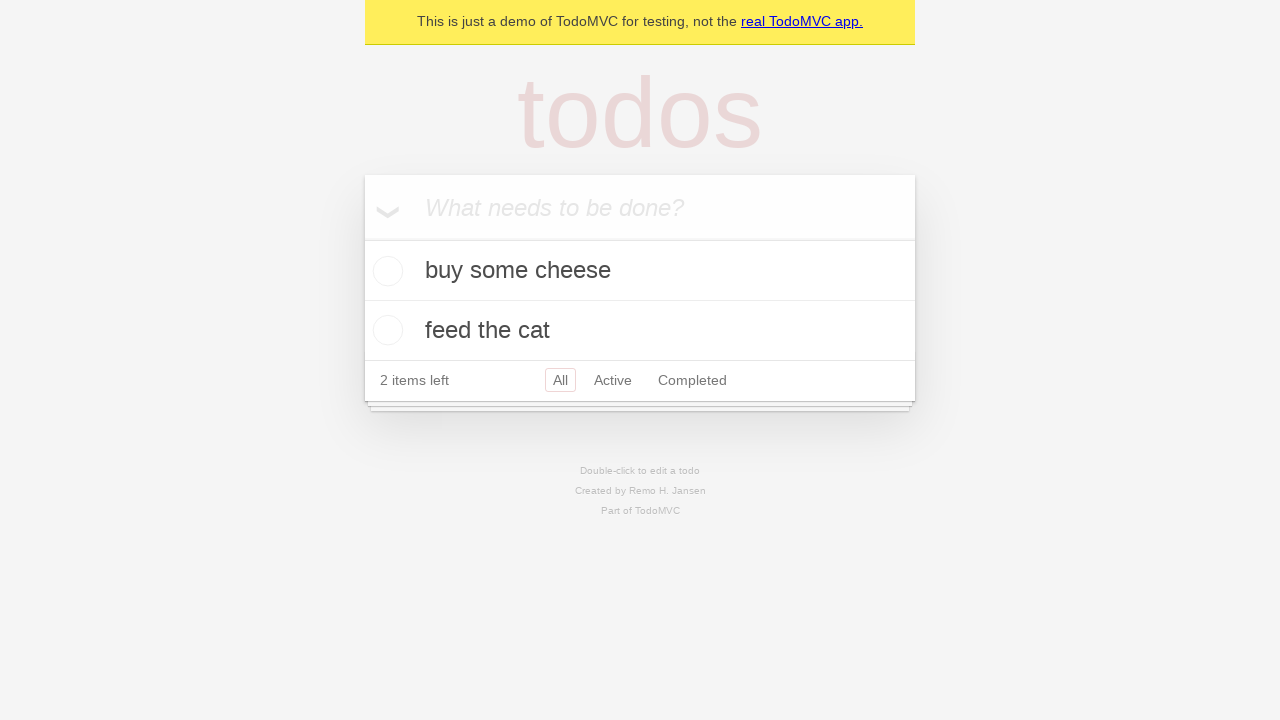

Located the checkbox for the first todo item
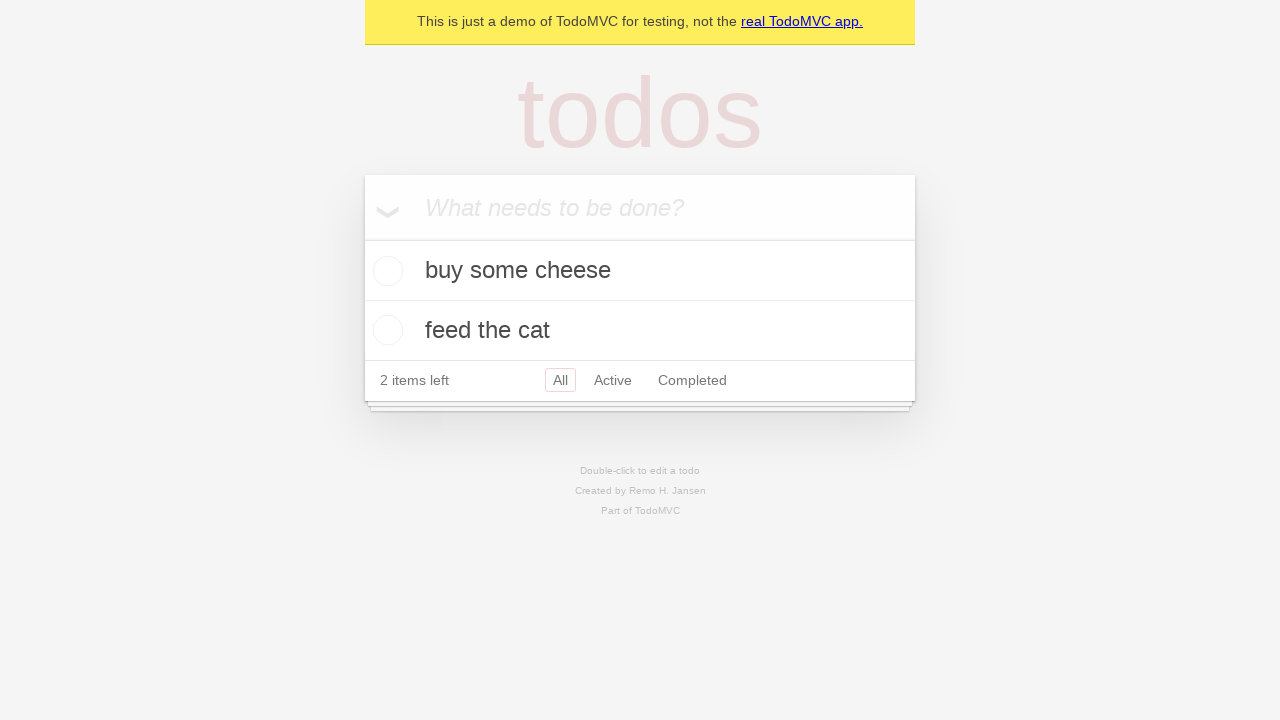

Checked the first todo item as complete at (385, 271) on internal:testid=[data-testid="todo-item"s] >> nth=0 >> internal:role=checkbox
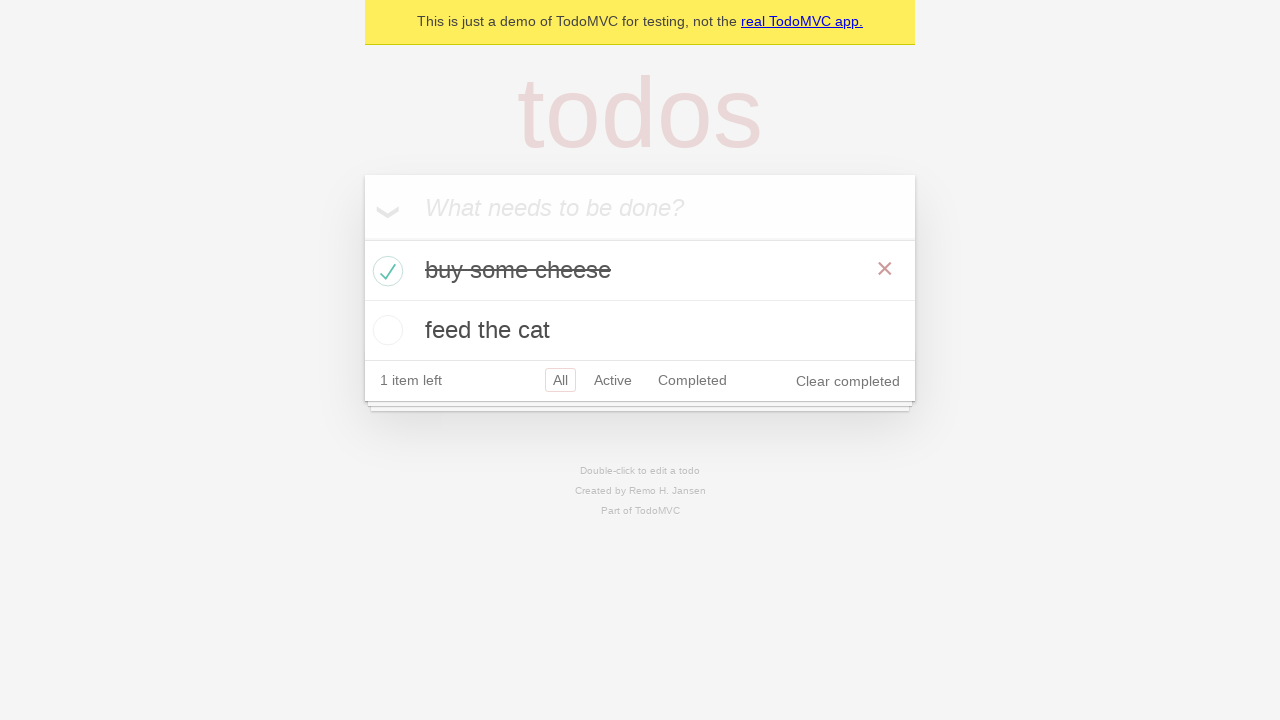

Unchecked the first todo item to mark it as incomplete at (385, 271) on internal:testid=[data-testid="todo-item"s] >> nth=0 >> internal:role=checkbox
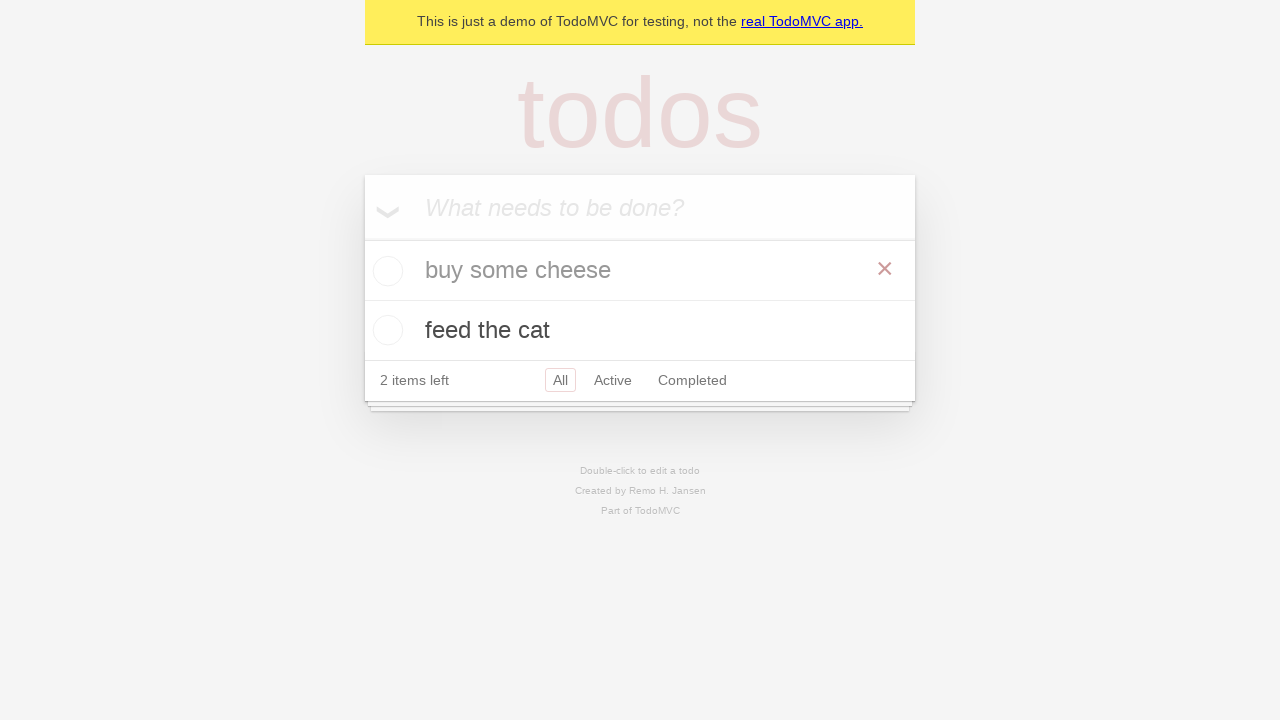

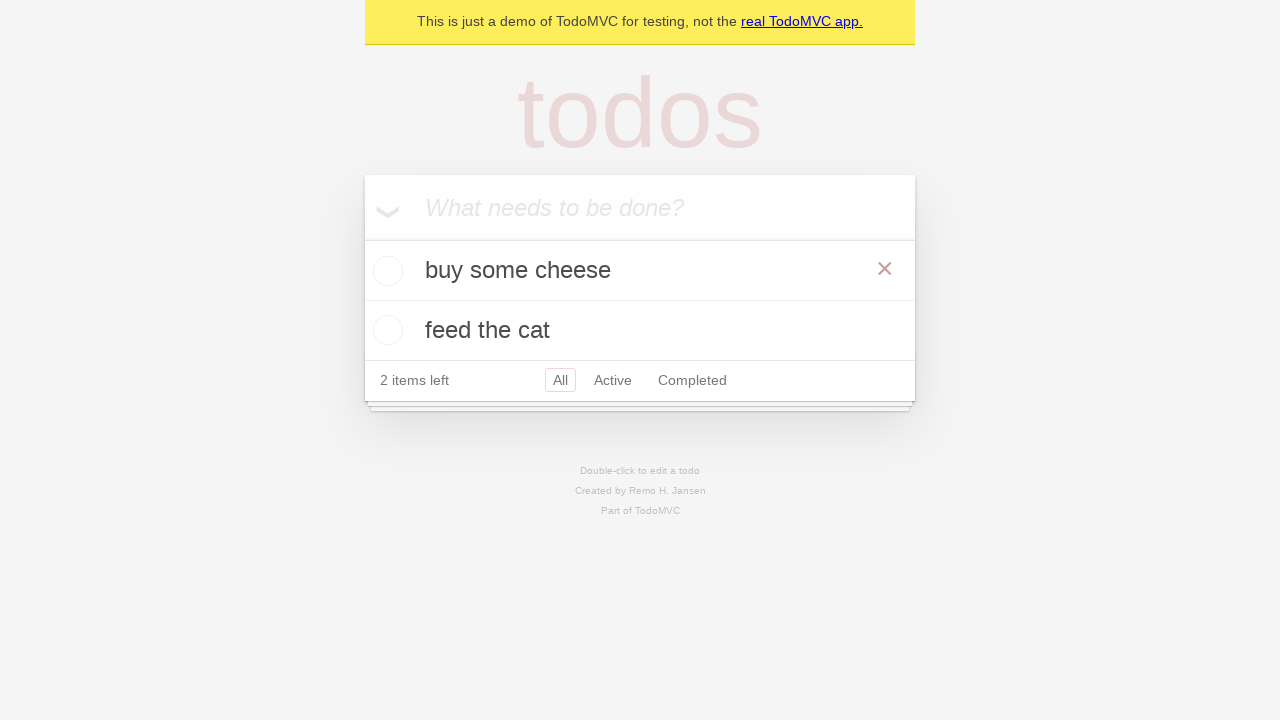